Tests JavaScript prompt dialog by clicking the third alert button, entering text "Abdullah", accepting it, and verifying the result contains the entered text

Starting URL: https://the-internet.herokuapp.com/javascript_alerts

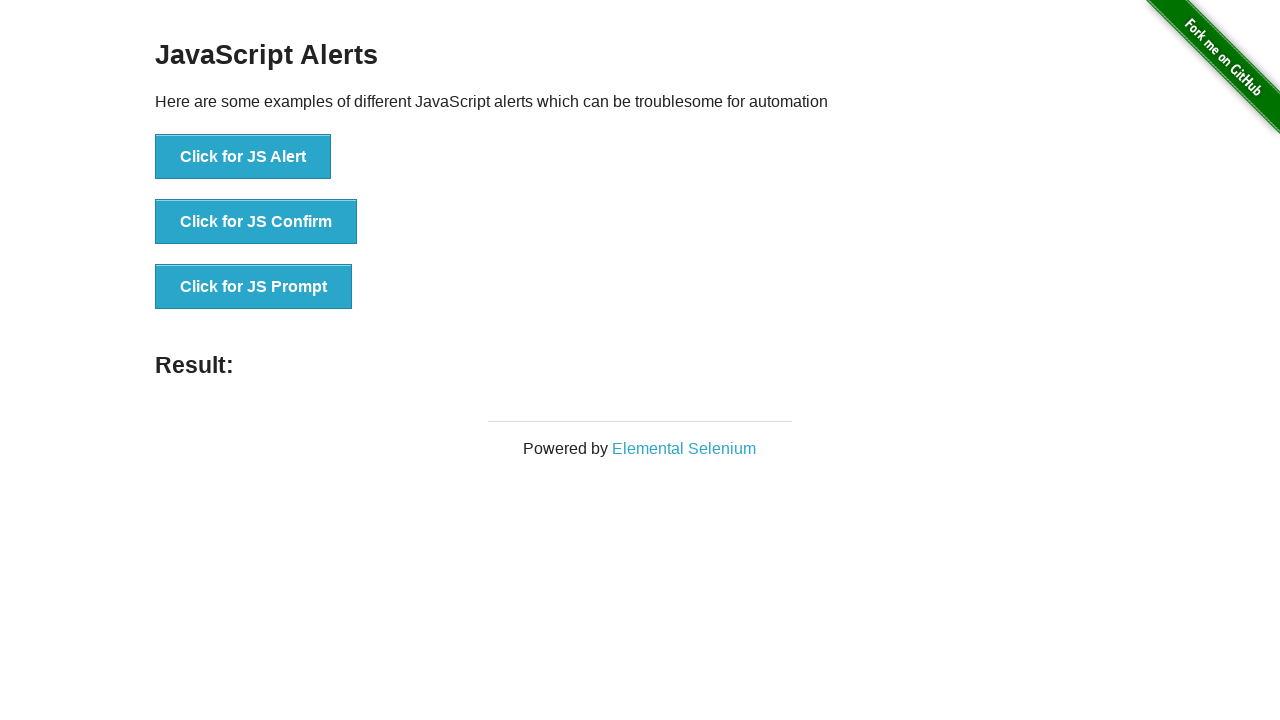

Set up dialog handler to accept prompt with text 'Abdullah'
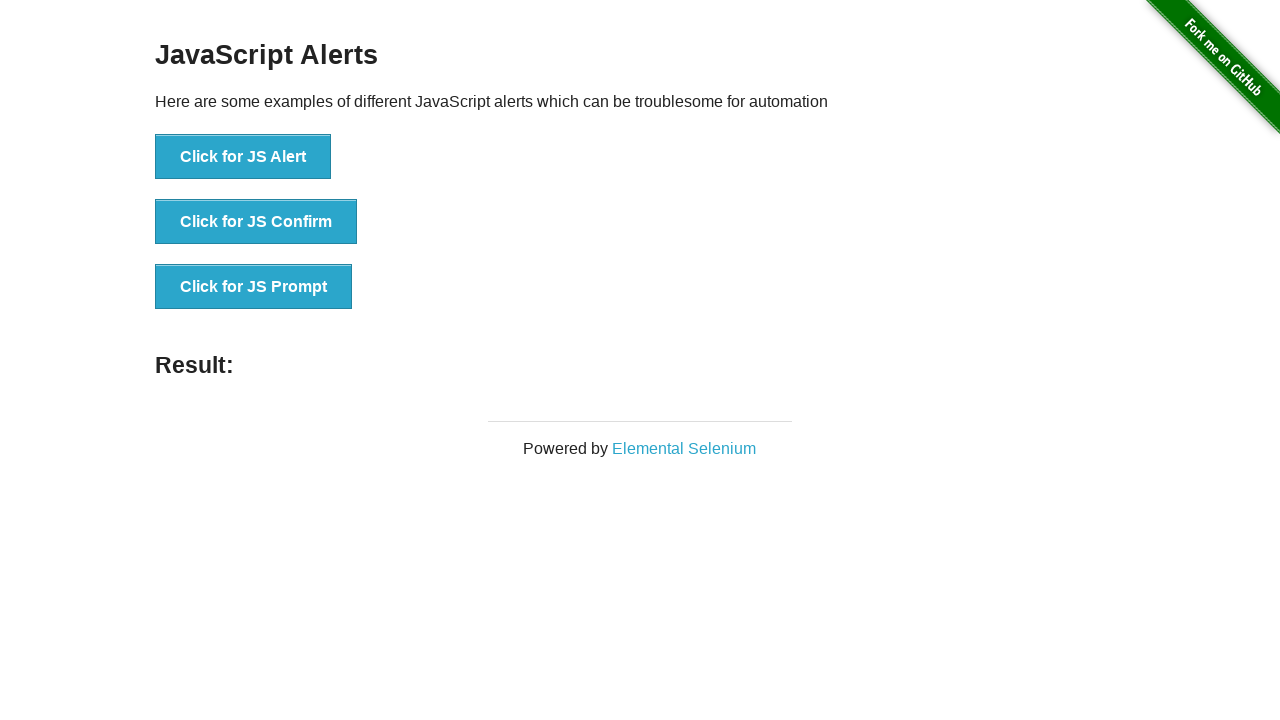

Clicked the third alert button to trigger JavaScript prompt dialog at (254, 287) on xpath=/html/body/div[2]/div/div/ul/li[3]/button
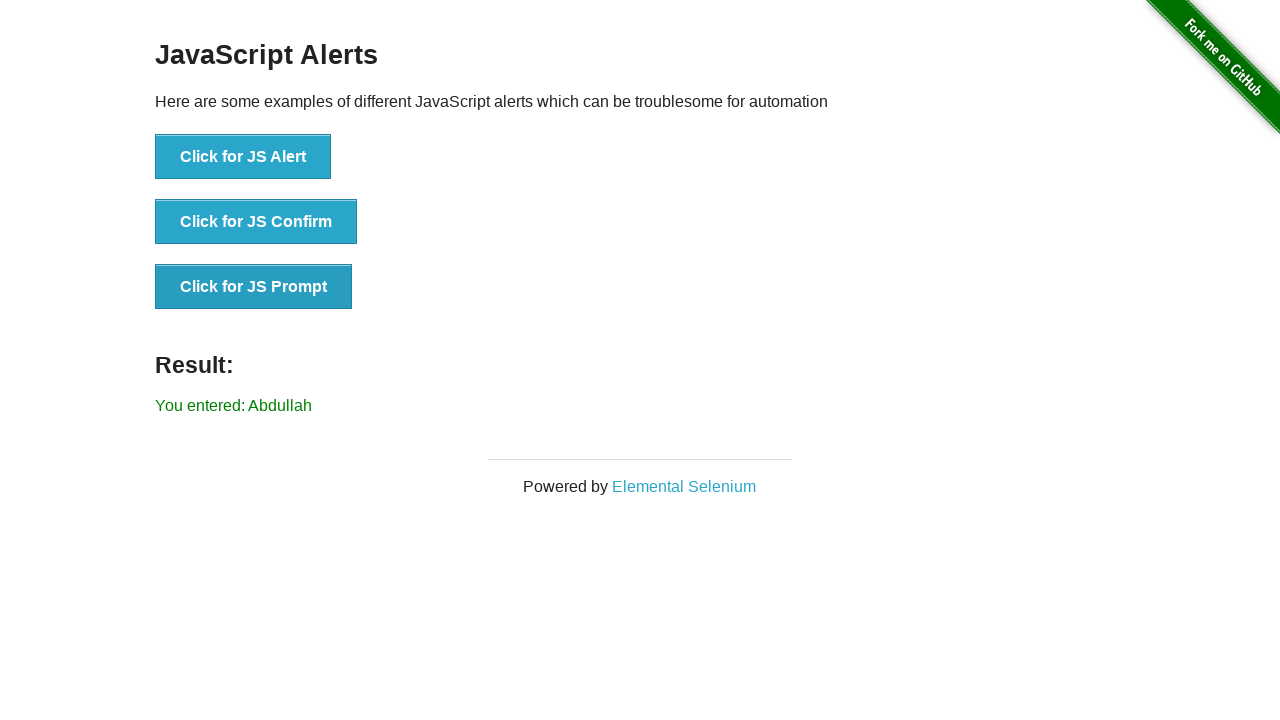

Retrieved result text from #result element
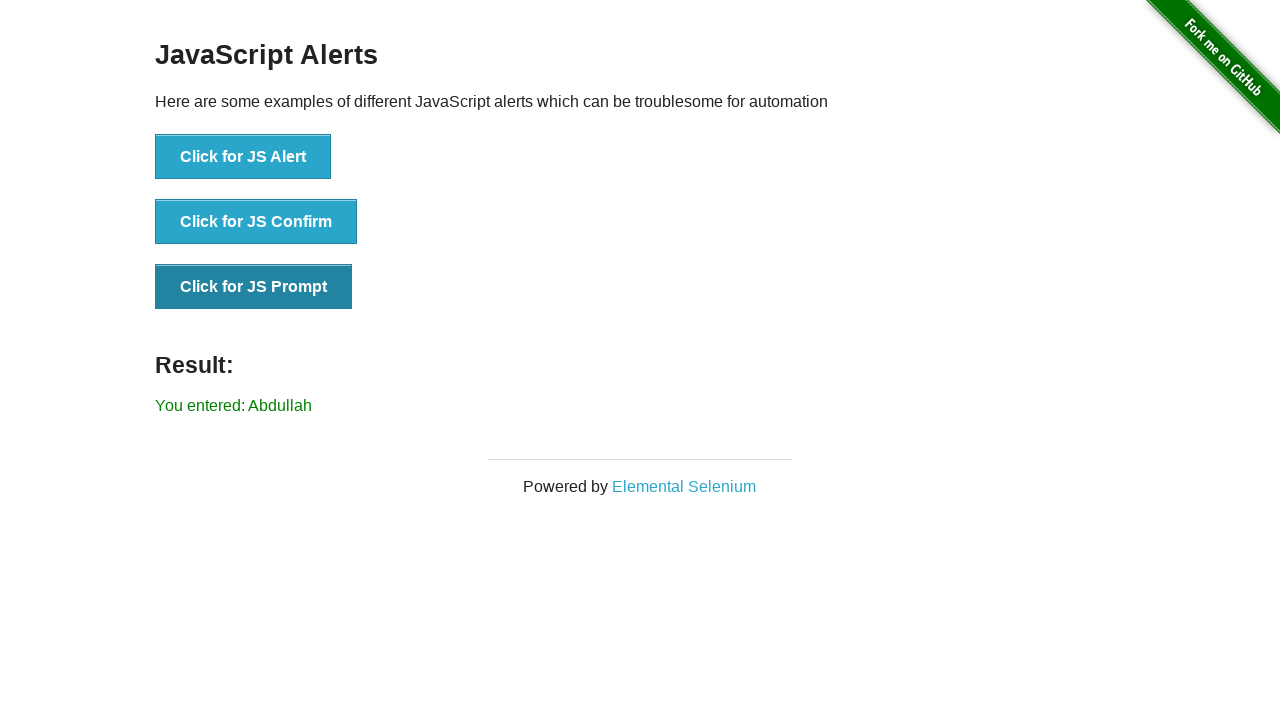

Verified that result text contains 'Abdullah'
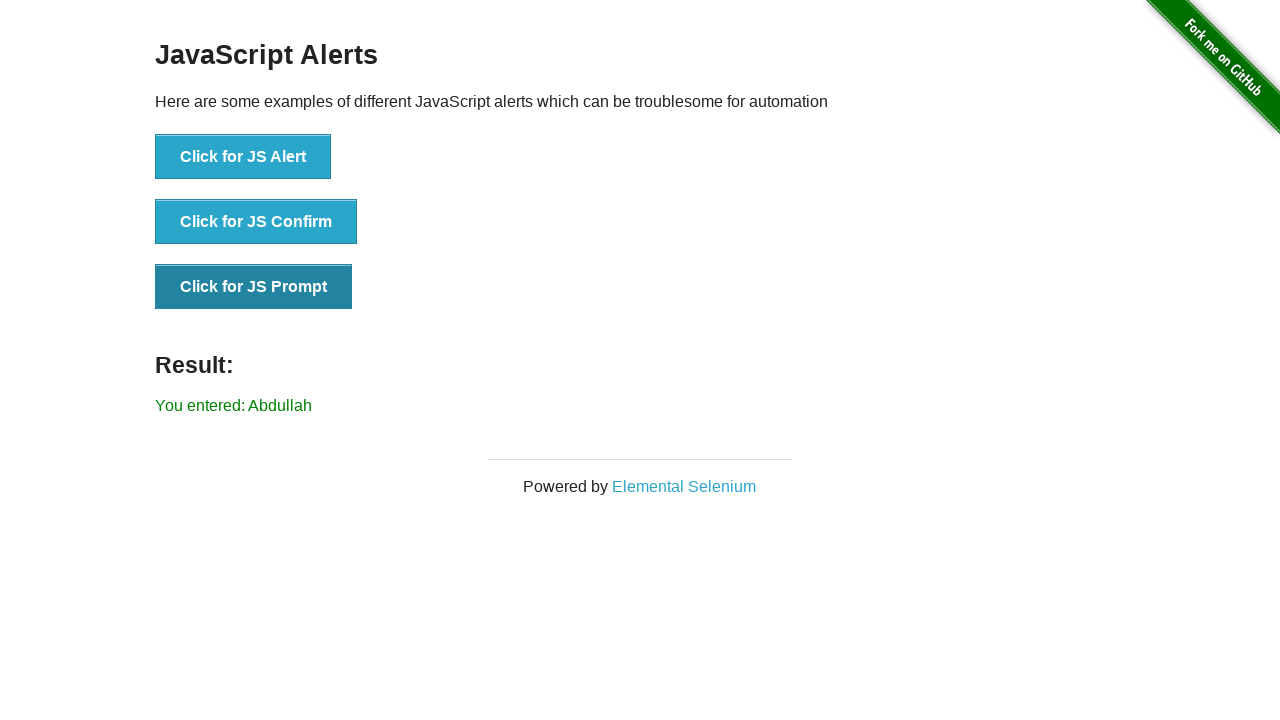

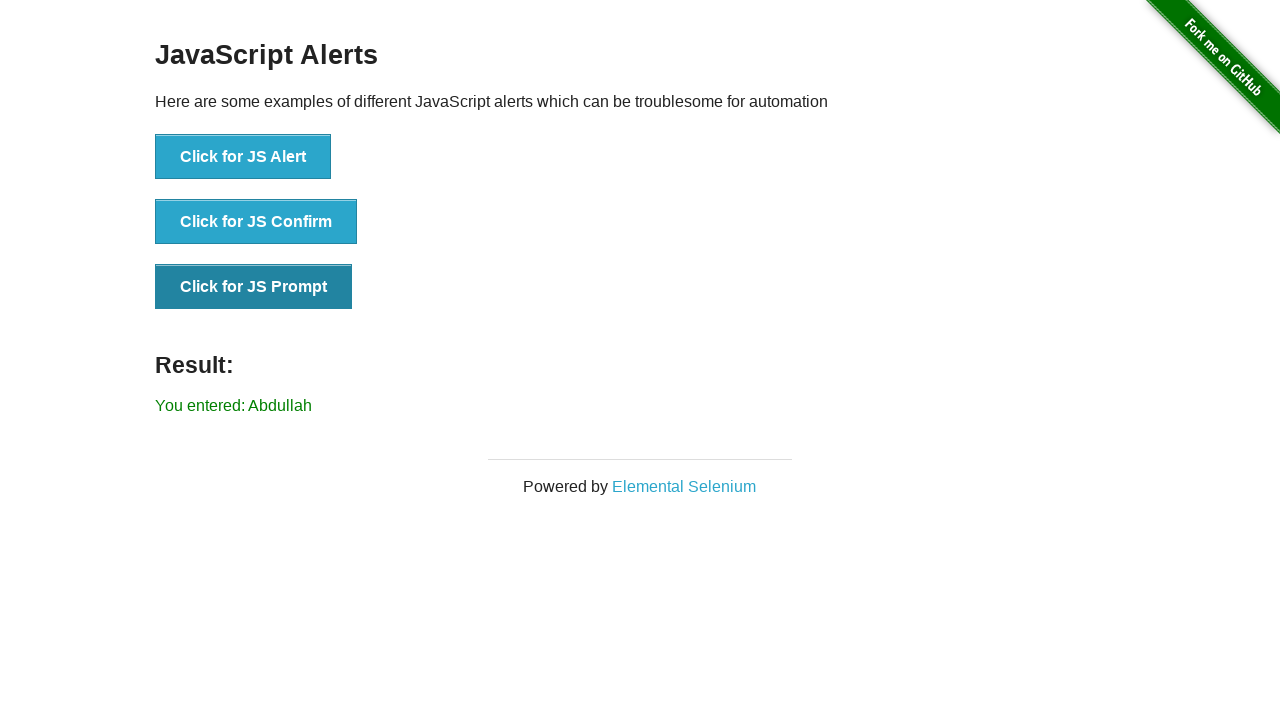